Tests dropdown selection functionality by scrolling to a dropdown element and selecting an option by its value

Starting URL: https://trytestingthis.netlify.app/

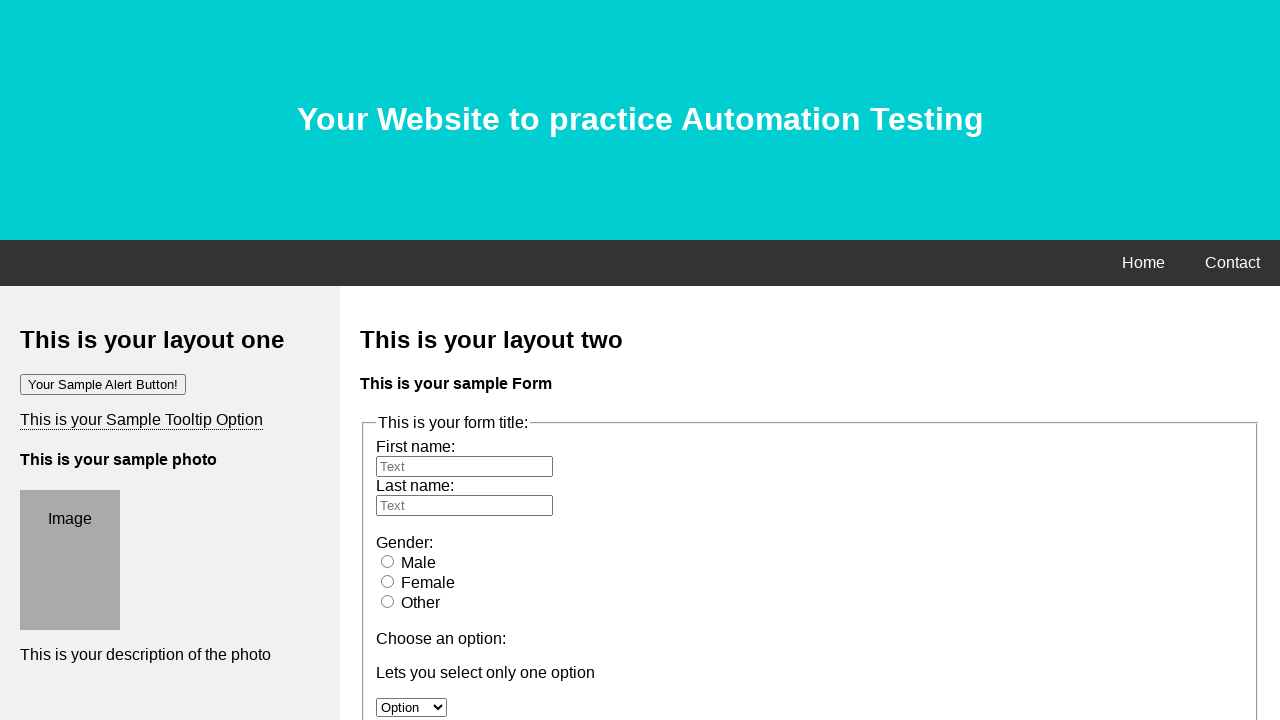

Scrolled dropdown element into view
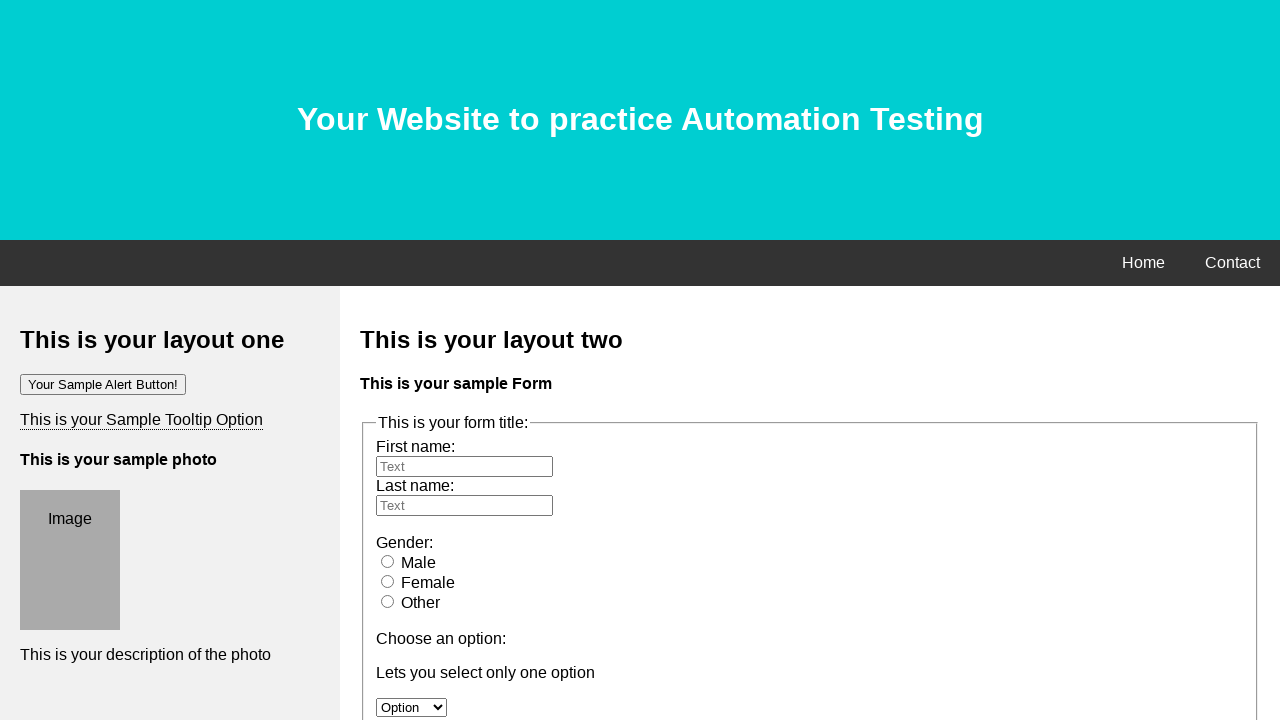

Selected 'option 2' from dropdown on #option
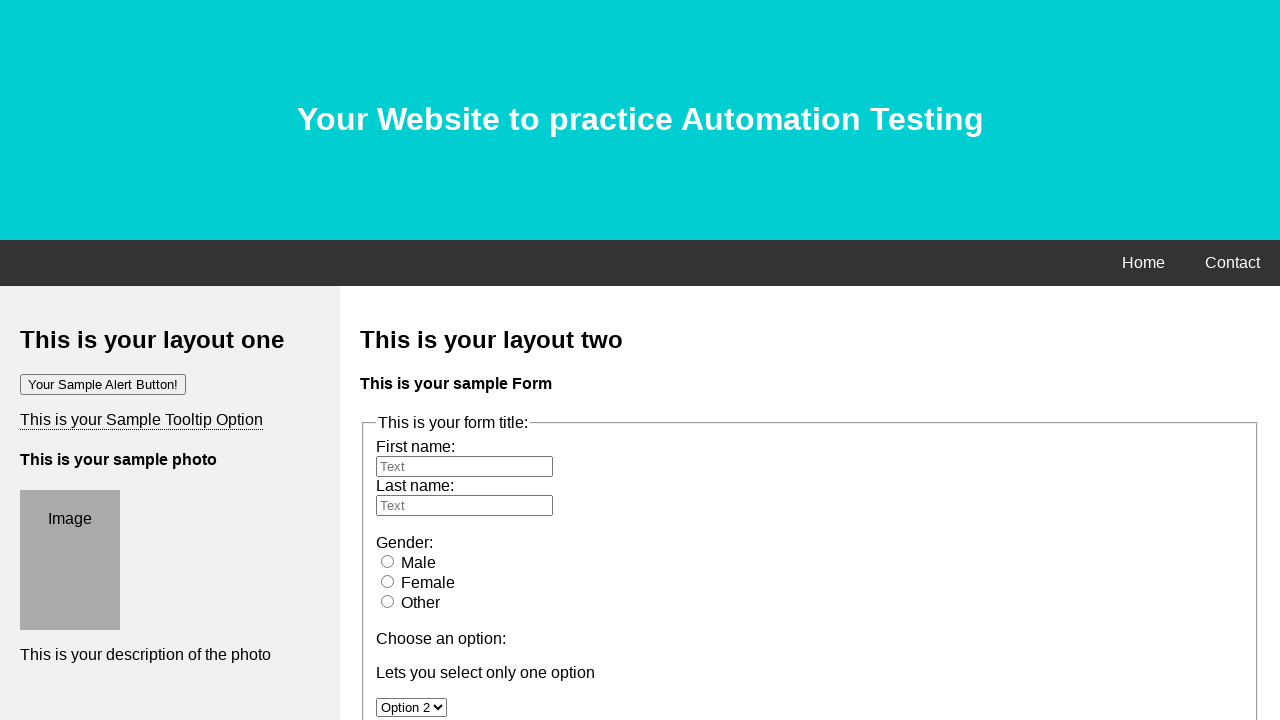

Verified dropdown selection was 'option 2'
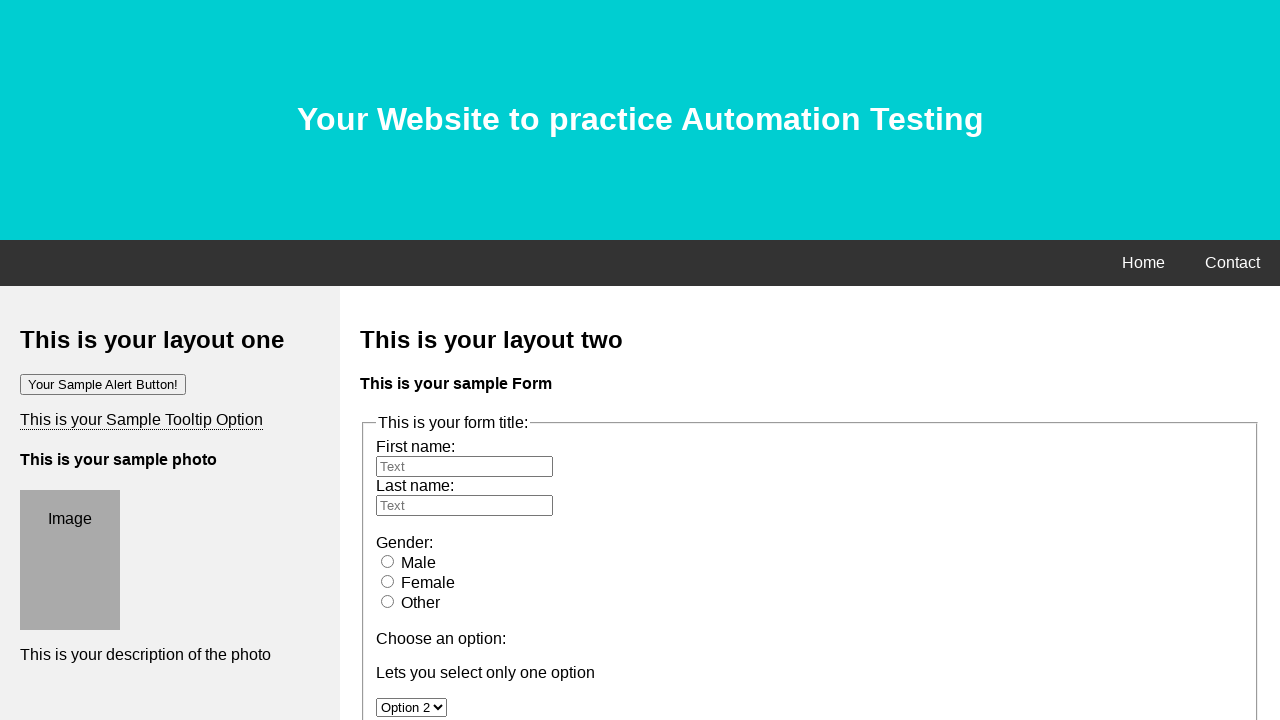

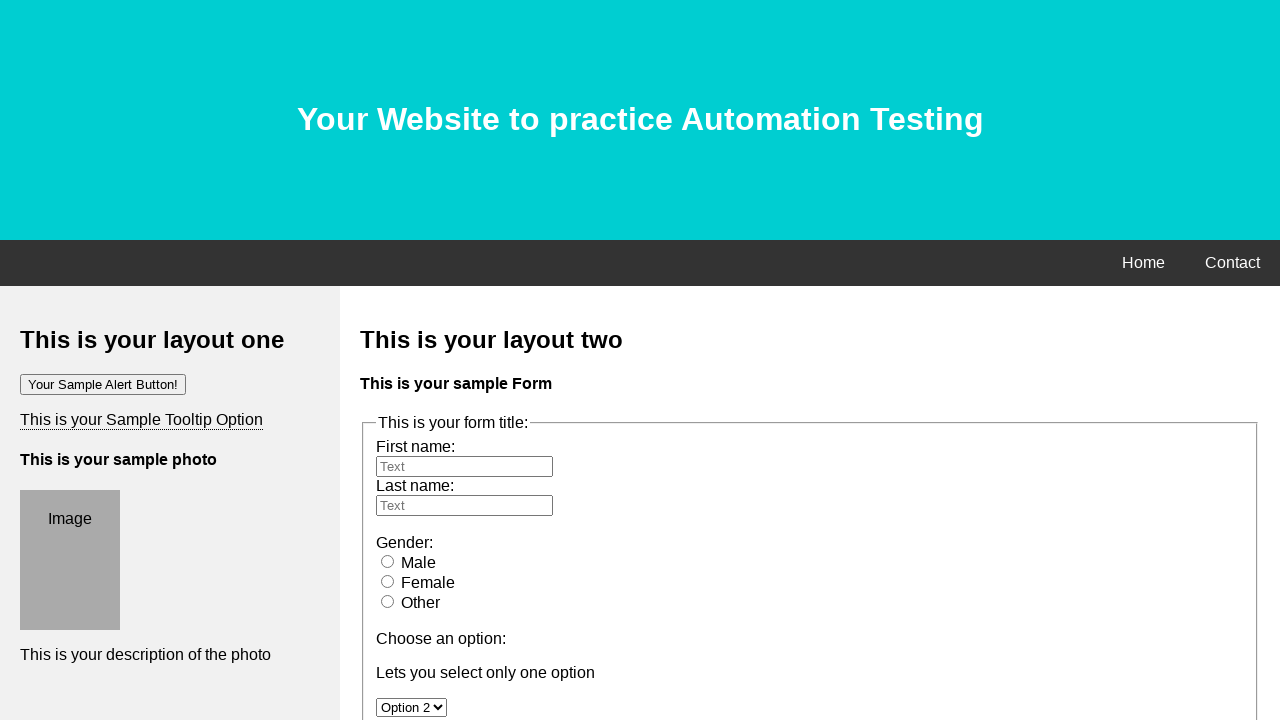